Tests radio button functionality by iterating through and clicking each radio button in a group, verifying their selection status

Starting URL: http://www.echoecho.com/htmlforms10.htm

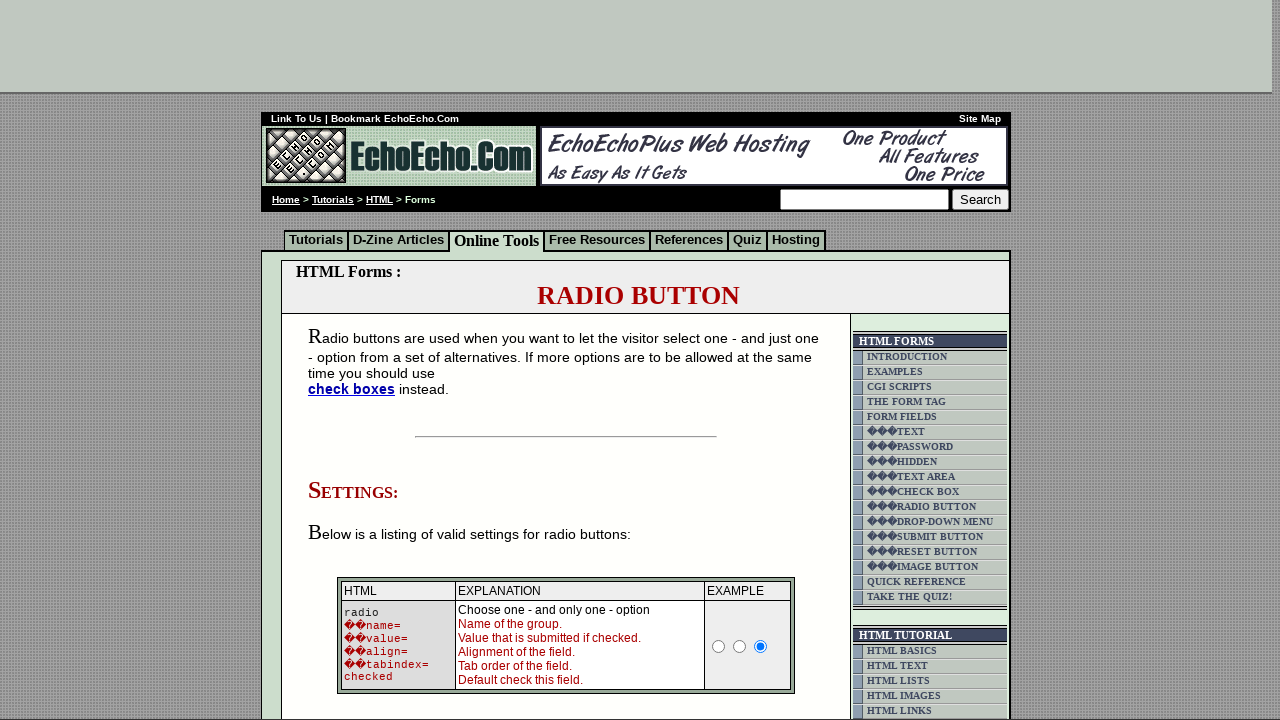

Located radio buttons block
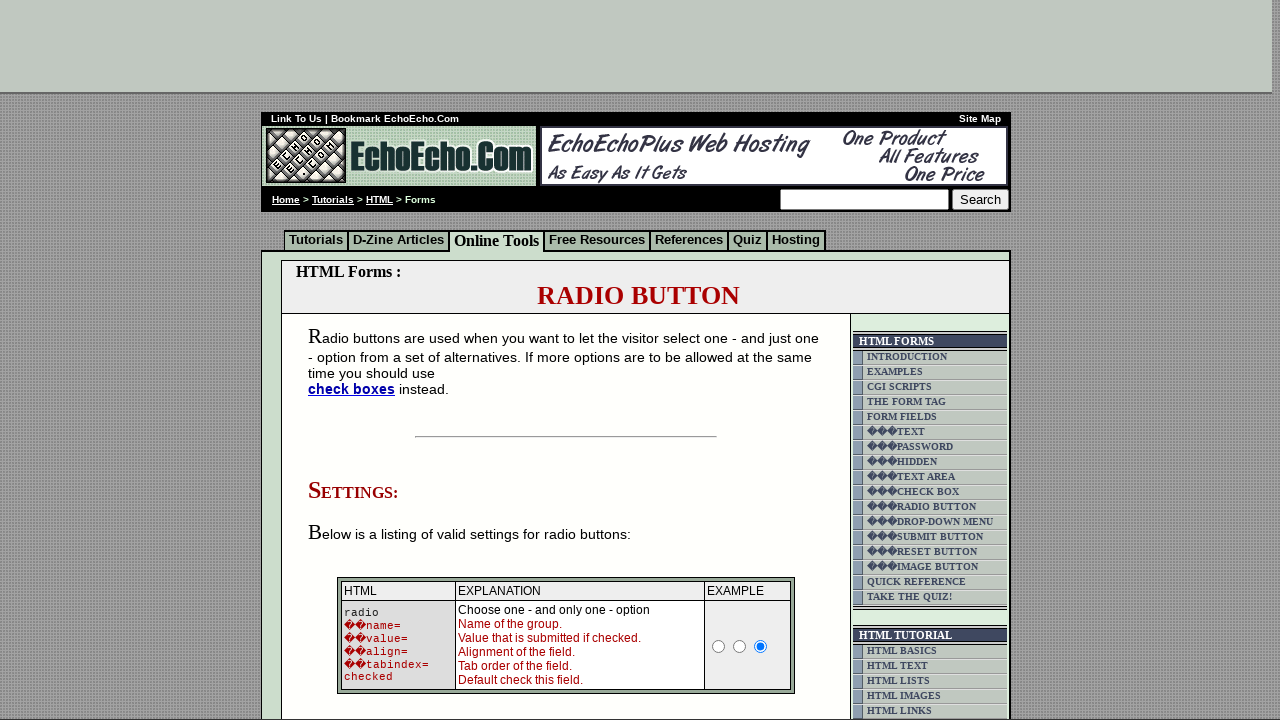

Located all radio buttons with name='group1'
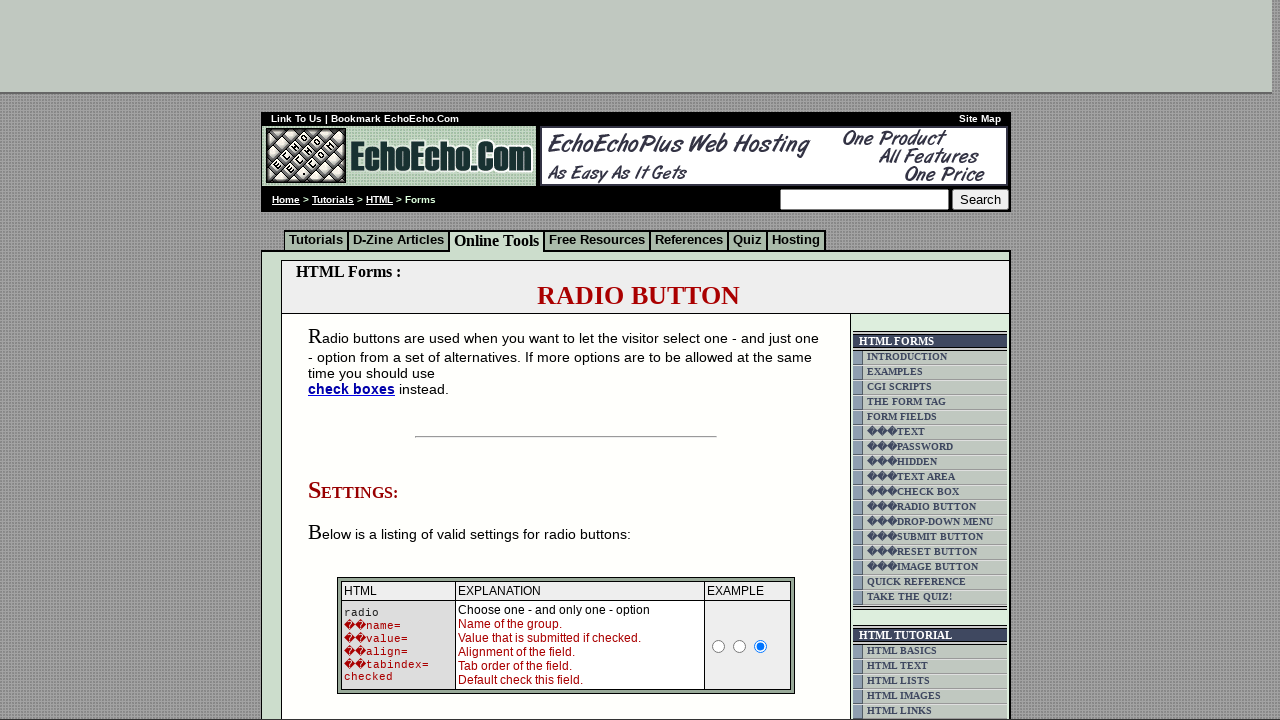

Counted 3 radio buttons in the group
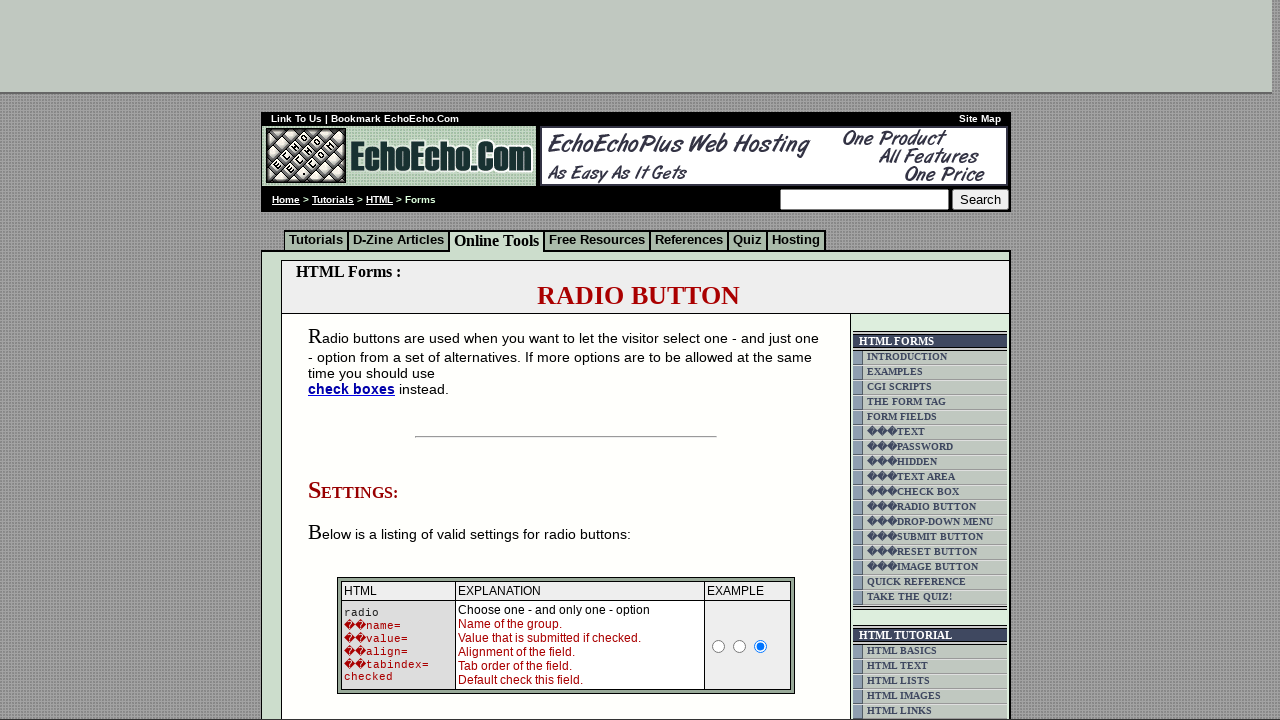

Clicked radio button 1 in the group at (356, 360) on xpath=/html/body/div[2]/table[9]/tbody/tr/td[4]/table/tbody/tr/td/div/span/form/
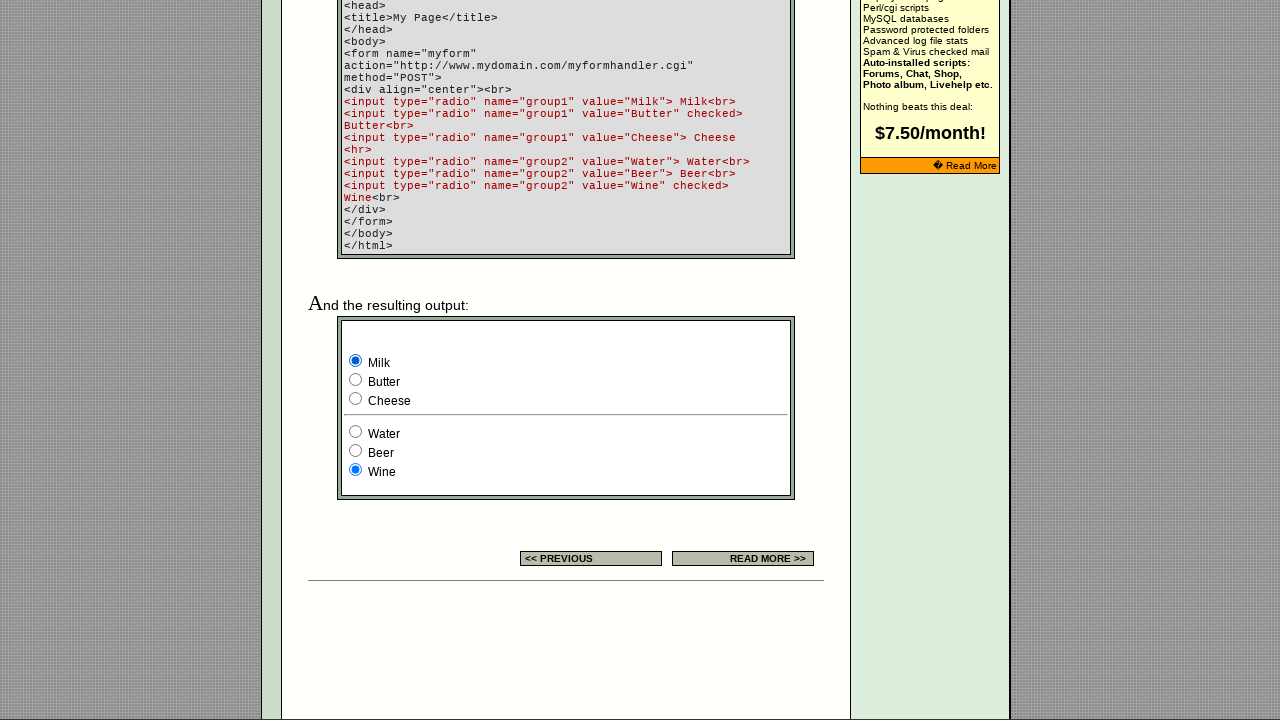

Waited 1000ms for radio button 1 selection to take effect
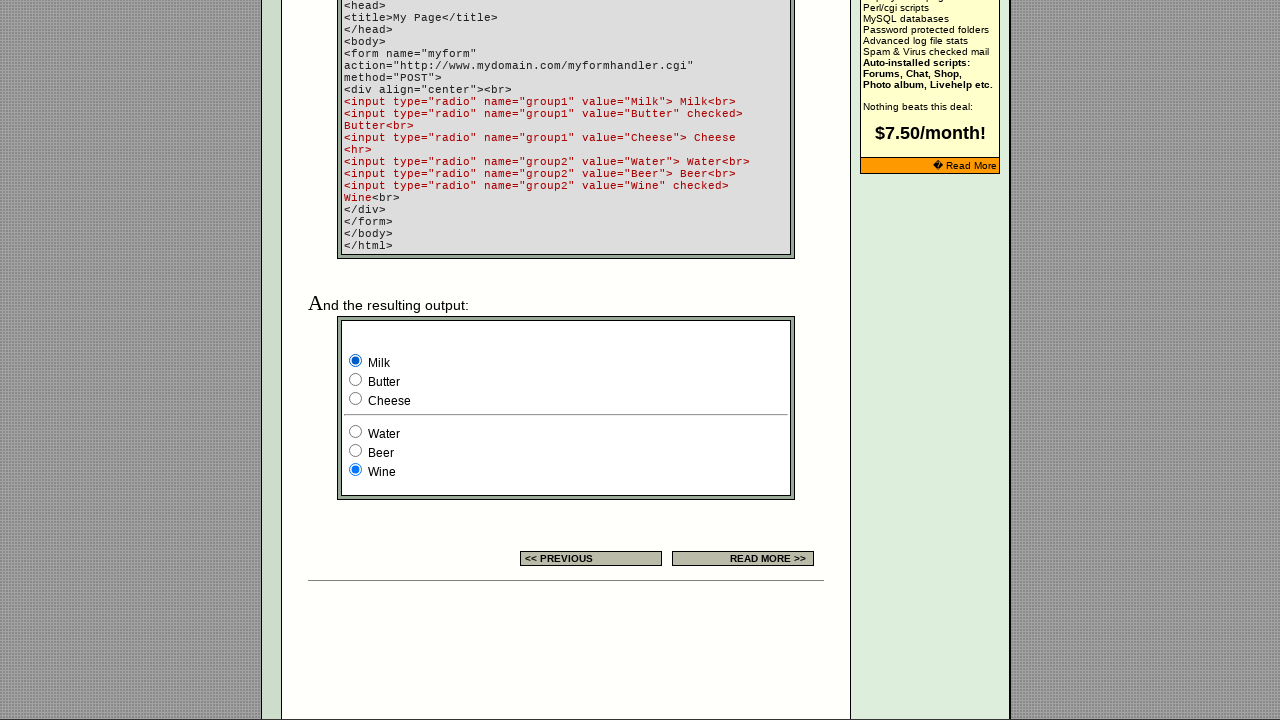

Retrieved value attribute from radio button 1: Milk
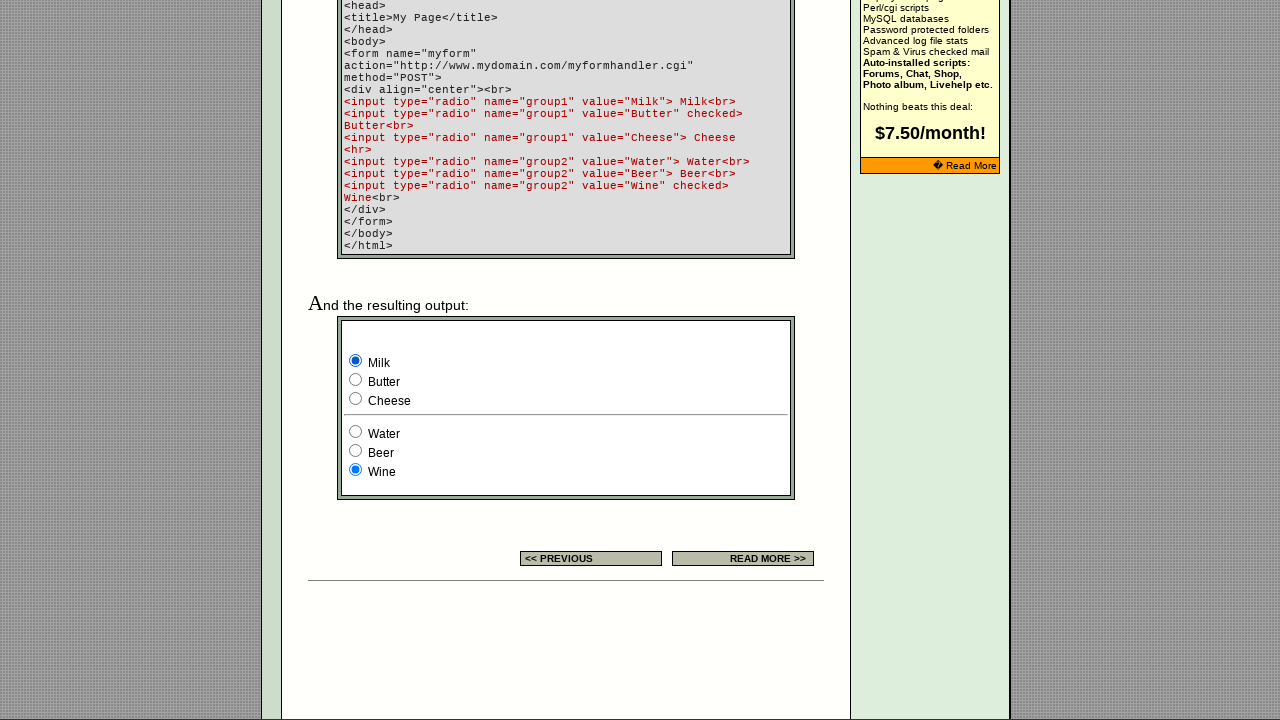

Retrieved checked attribute from radio button 1: None
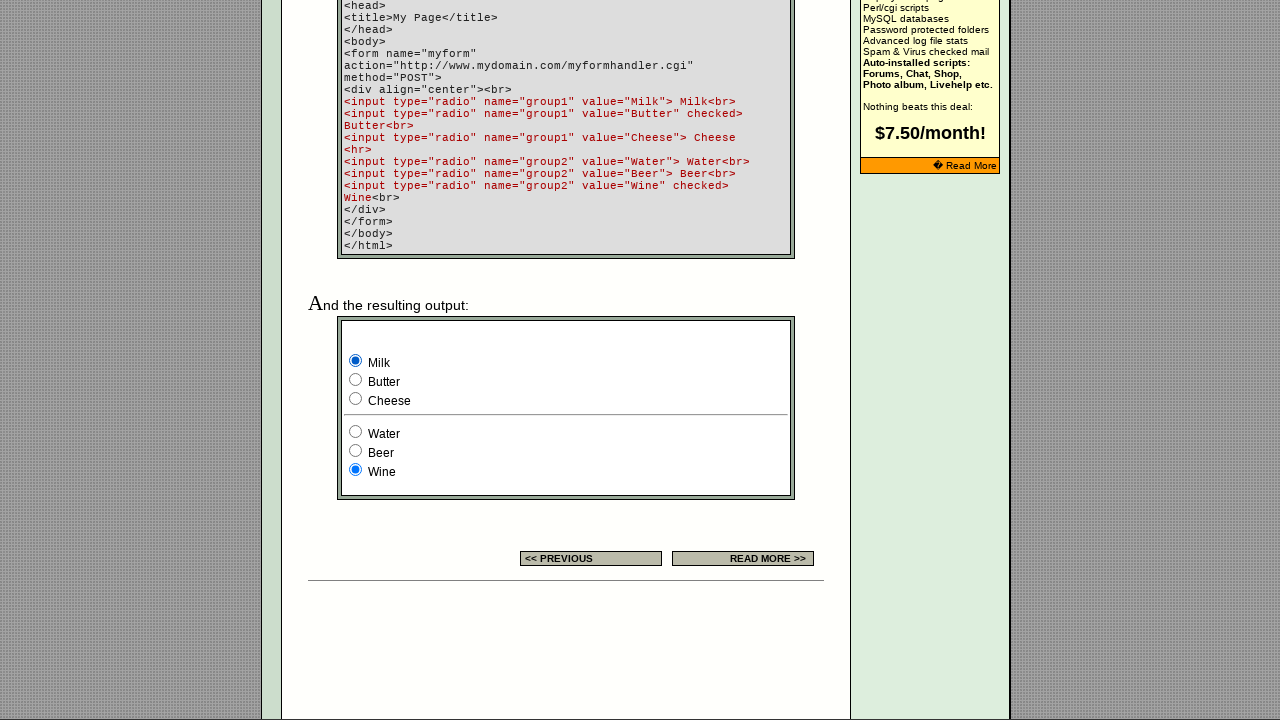

Retrieved value attribute from radio button 2: Butter
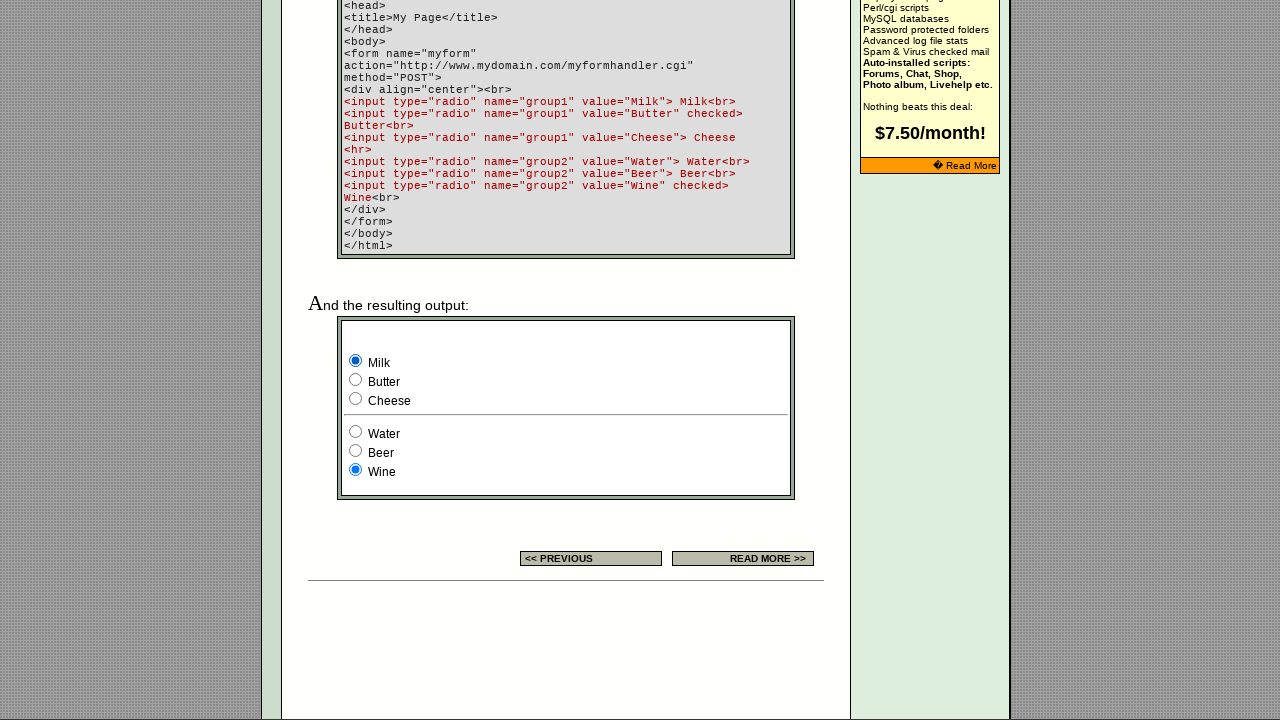

Retrieved checked attribute from radio button 2: 
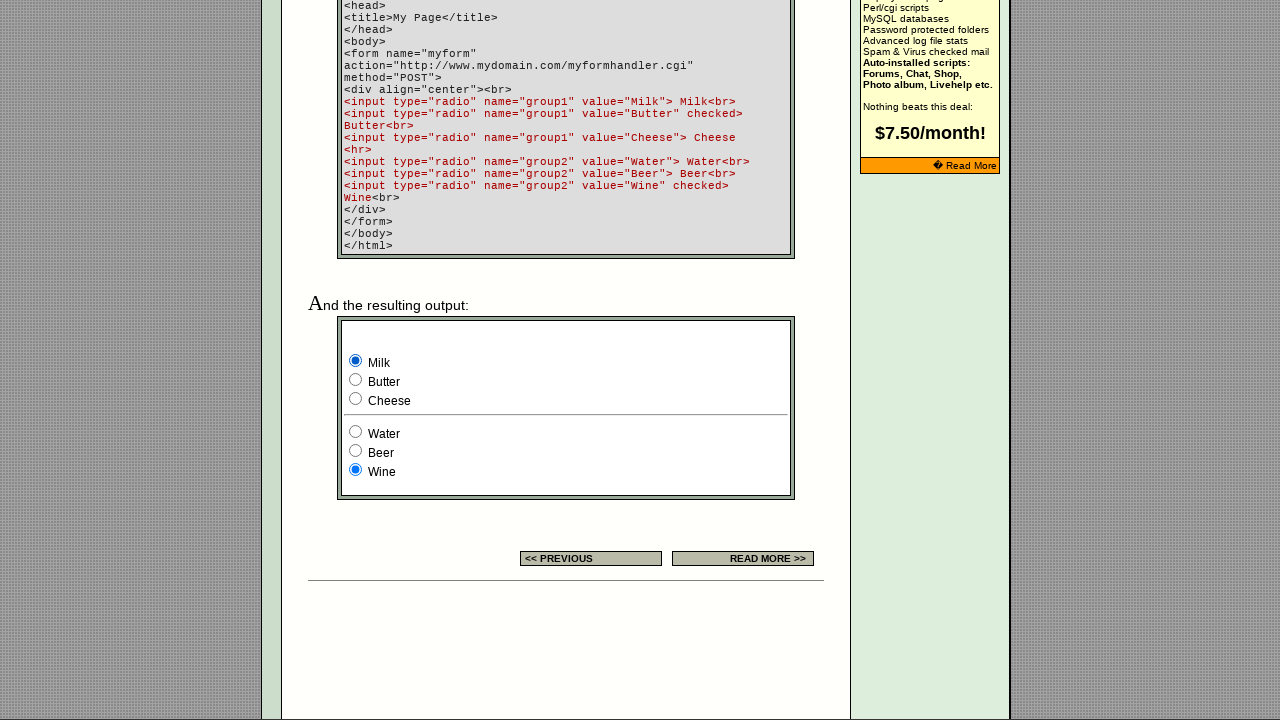

Retrieved value attribute from radio button 3: Cheese
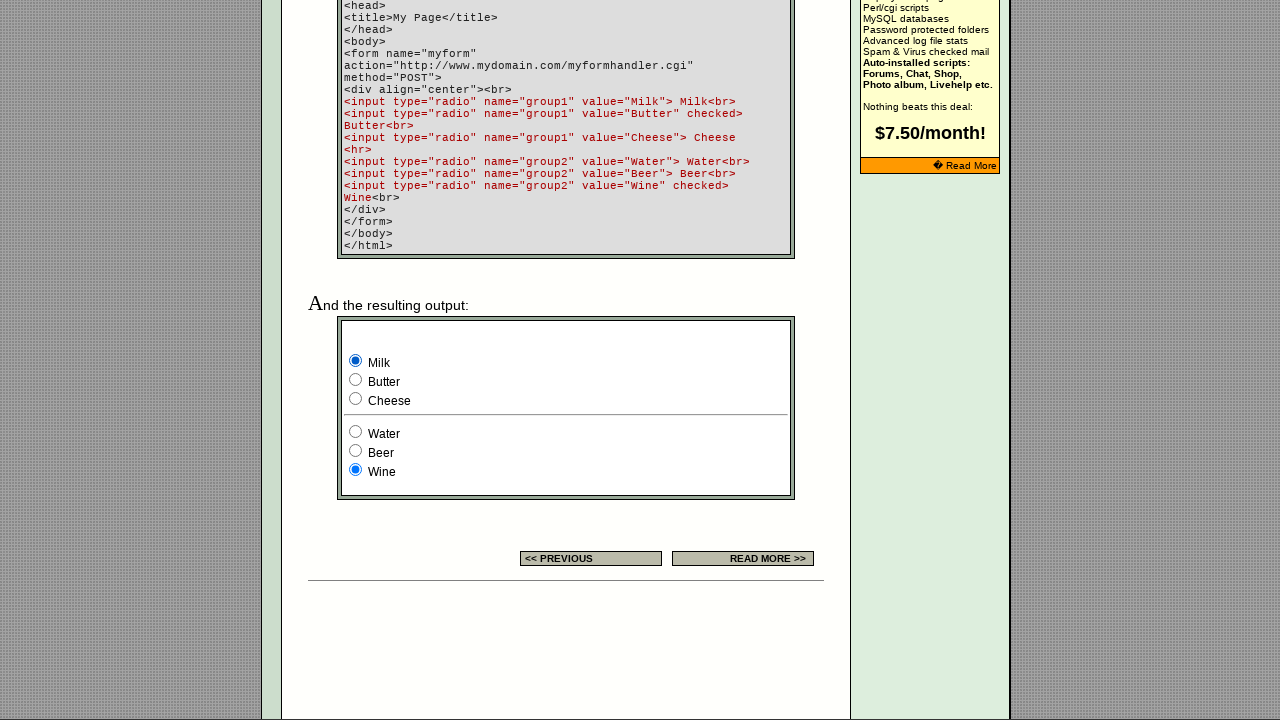

Retrieved checked attribute from radio button 3: None
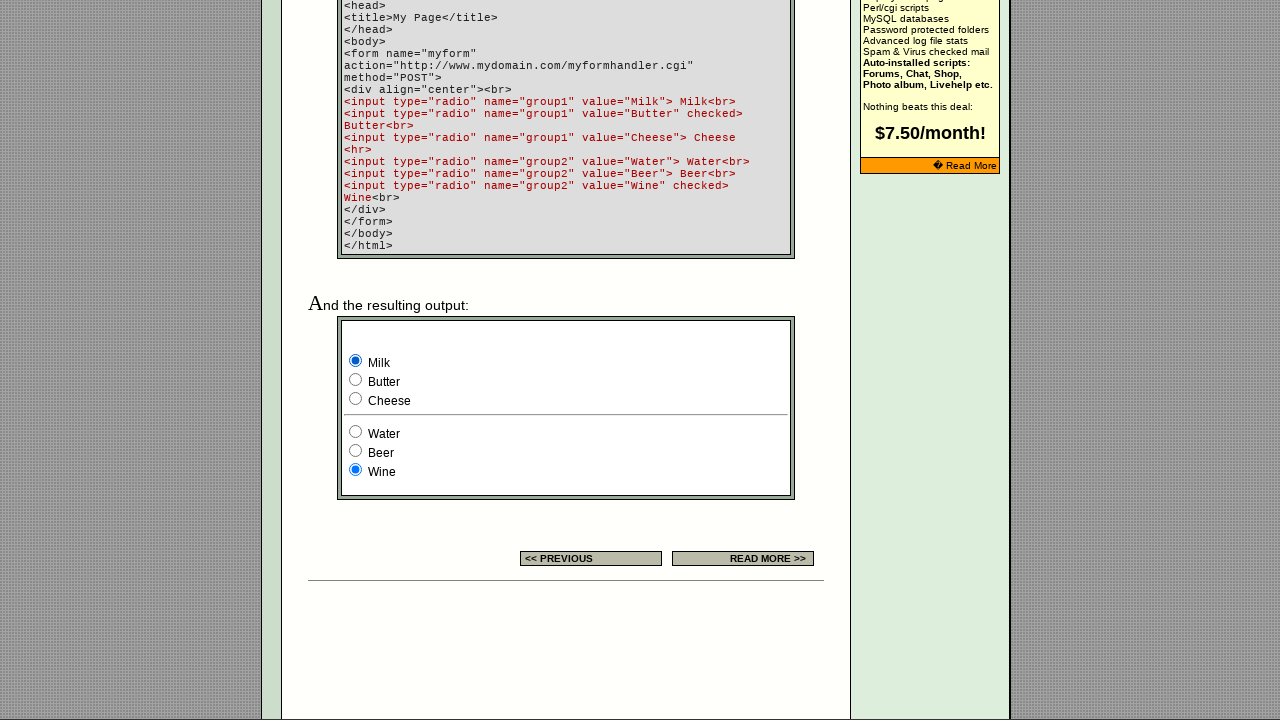

Clicked radio button 2 in the group at (356, 380) on xpath=/html/body/div[2]/table[9]/tbody/tr/td[4]/table/tbody/tr/td/div/span/form/
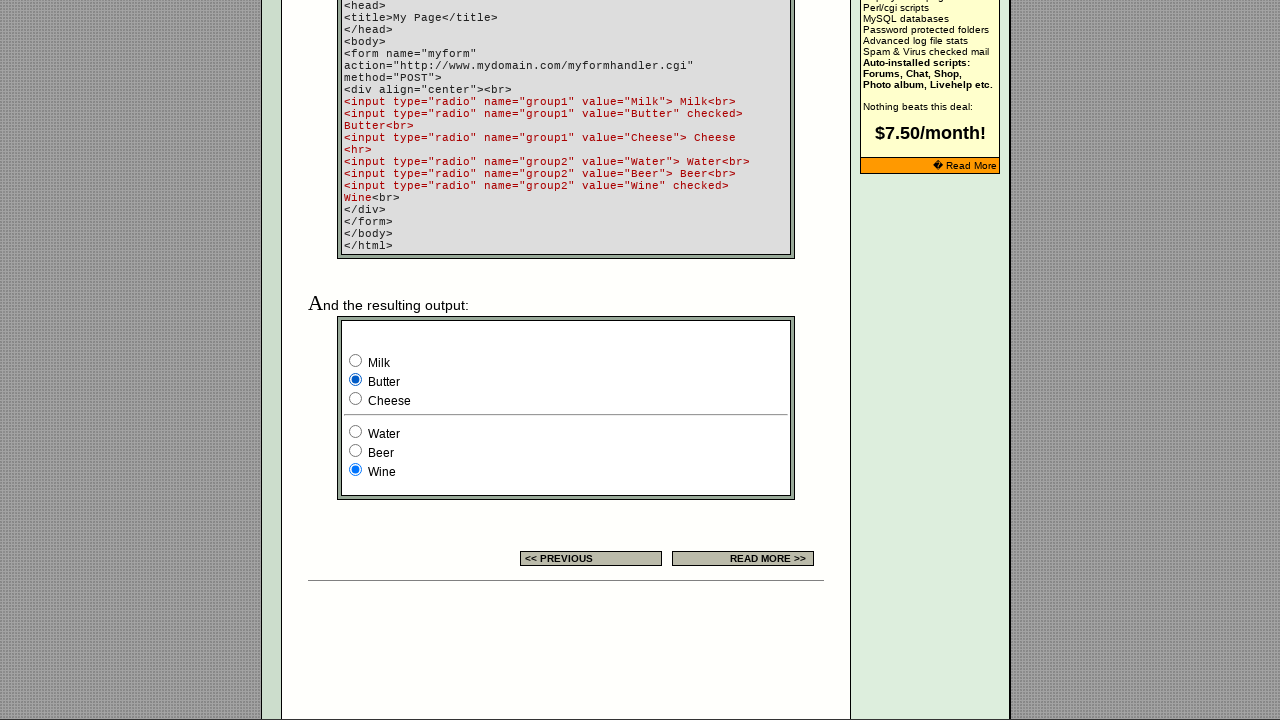

Waited 1000ms for radio button 2 selection to take effect
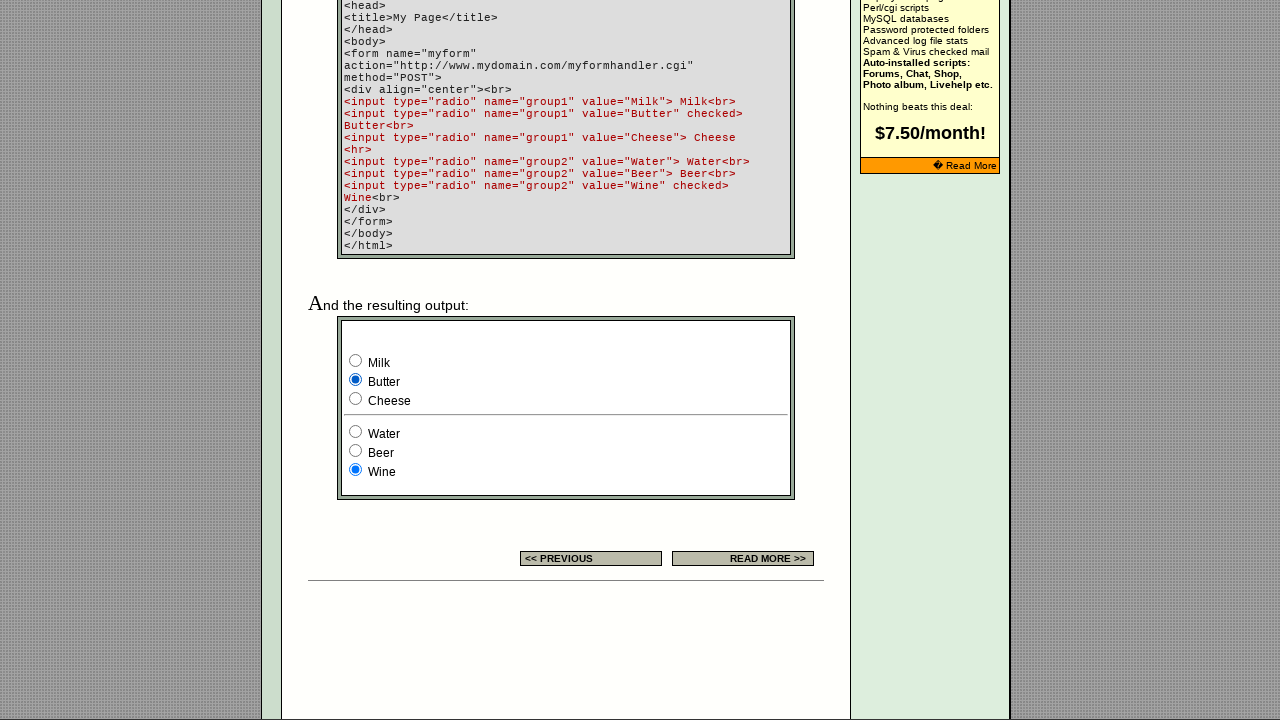

Retrieved value attribute from radio button 1: Milk
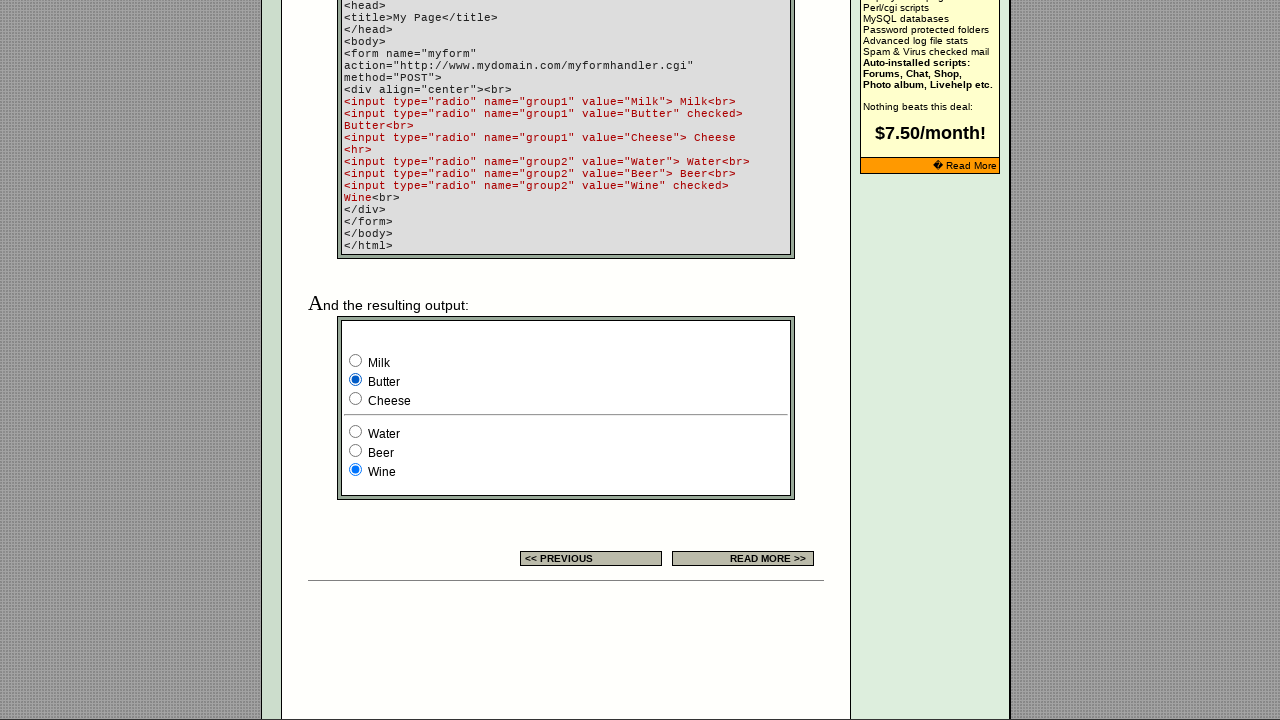

Retrieved checked attribute from radio button 1: None
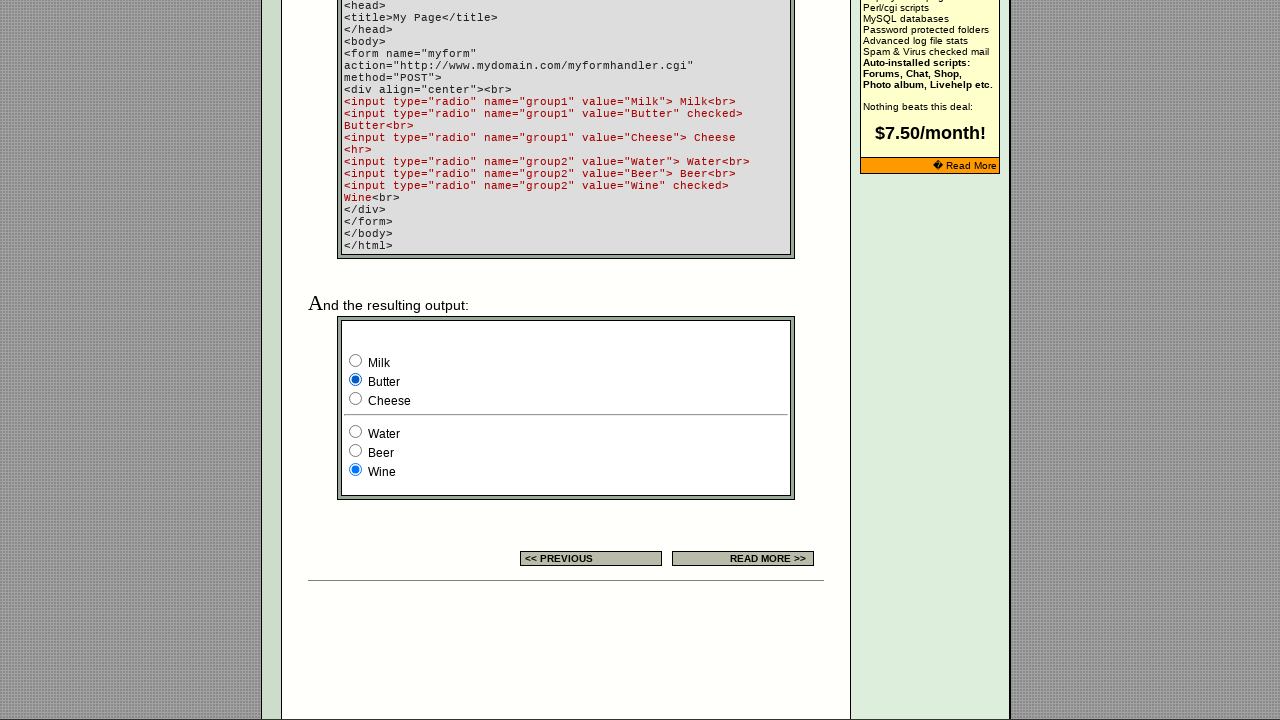

Retrieved value attribute from radio button 2: Butter
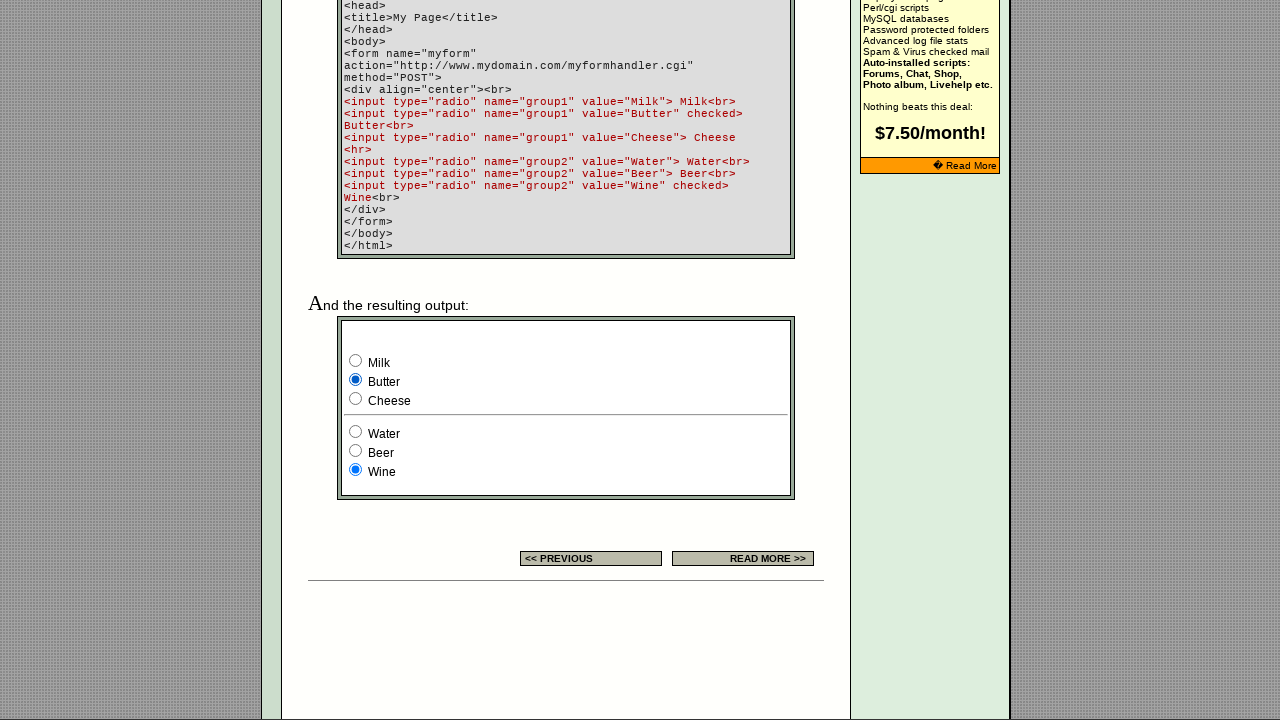

Retrieved checked attribute from radio button 2: 
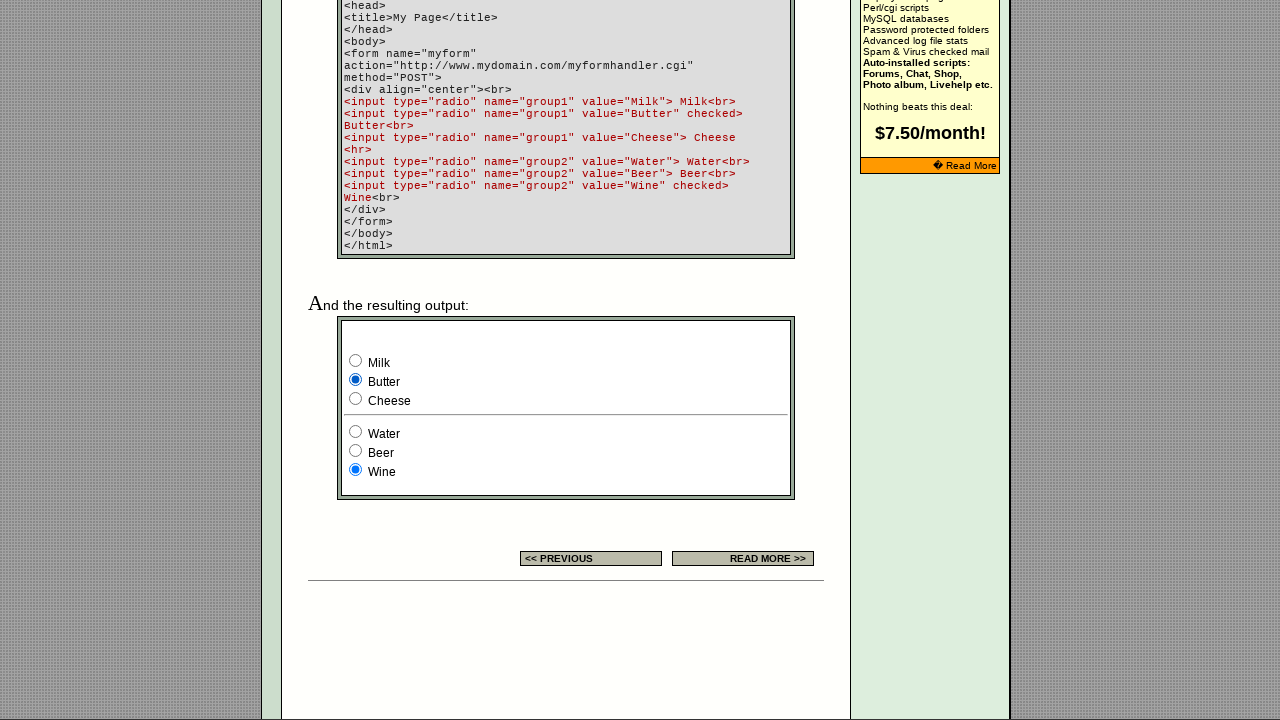

Retrieved value attribute from radio button 3: Cheese
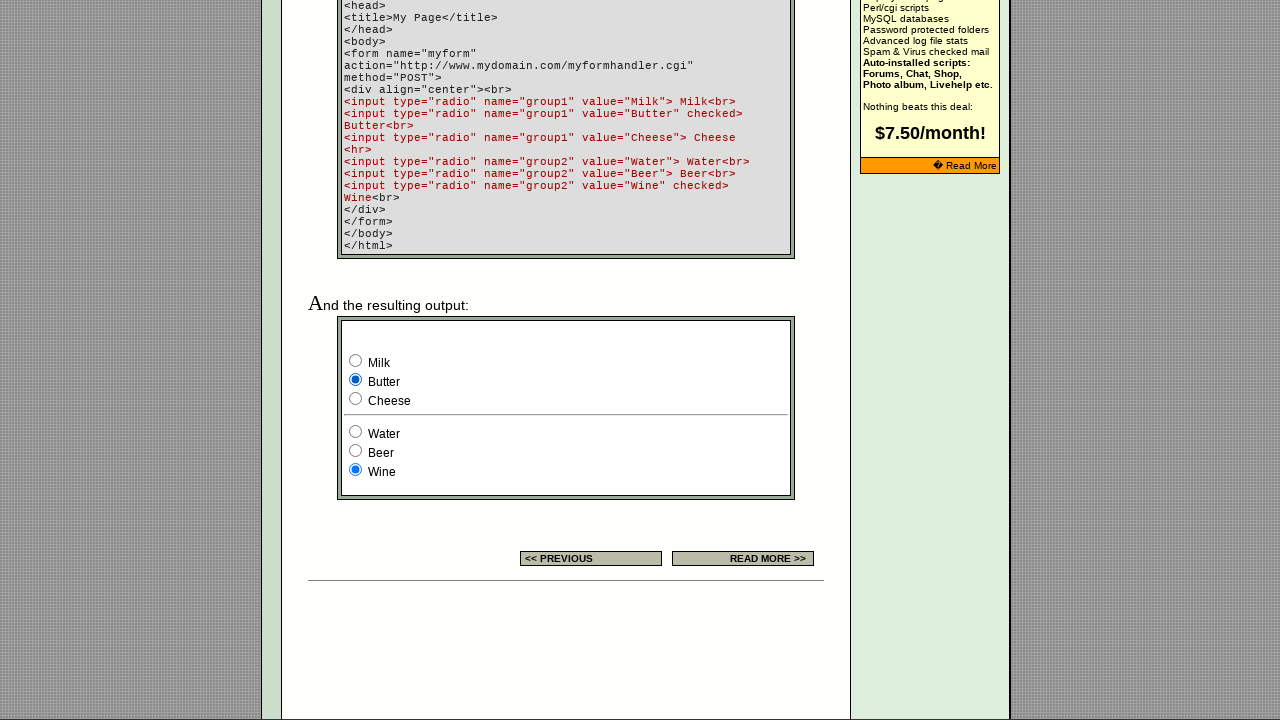

Retrieved checked attribute from radio button 3: None
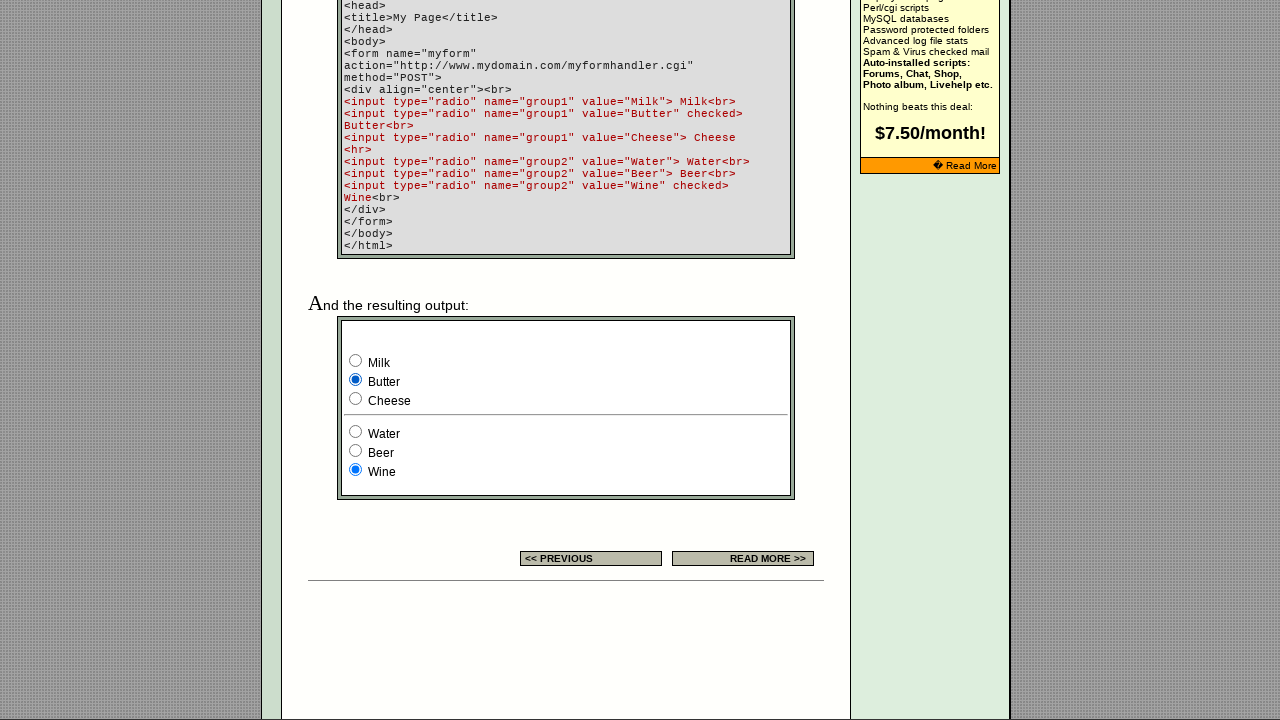

Clicked radio button 3 in the group at (356, 398) on xpath=/html/body/div[2]/table[9]/tbody/tr/td[4]/table/tbody/tr/td/div/span/form/
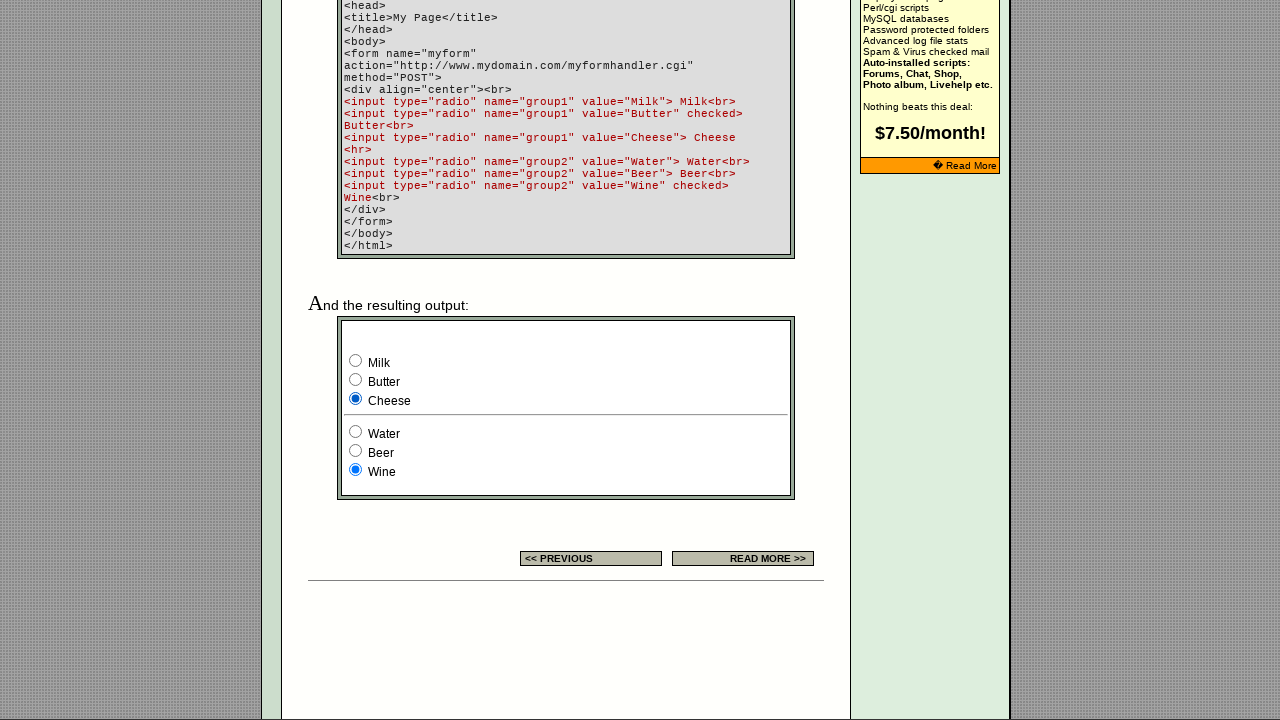

Waited 1000ms for radio button 3 selection to take effect
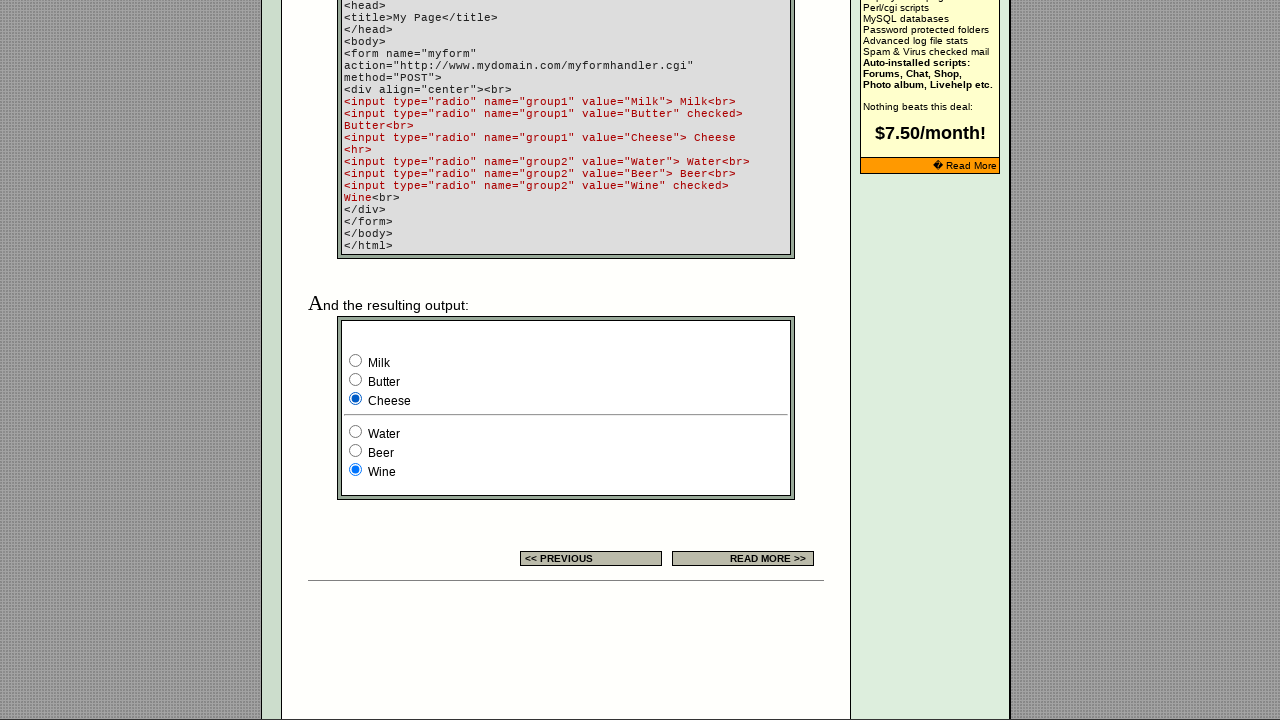

Retrieved value attribute from radio button 1: Milk
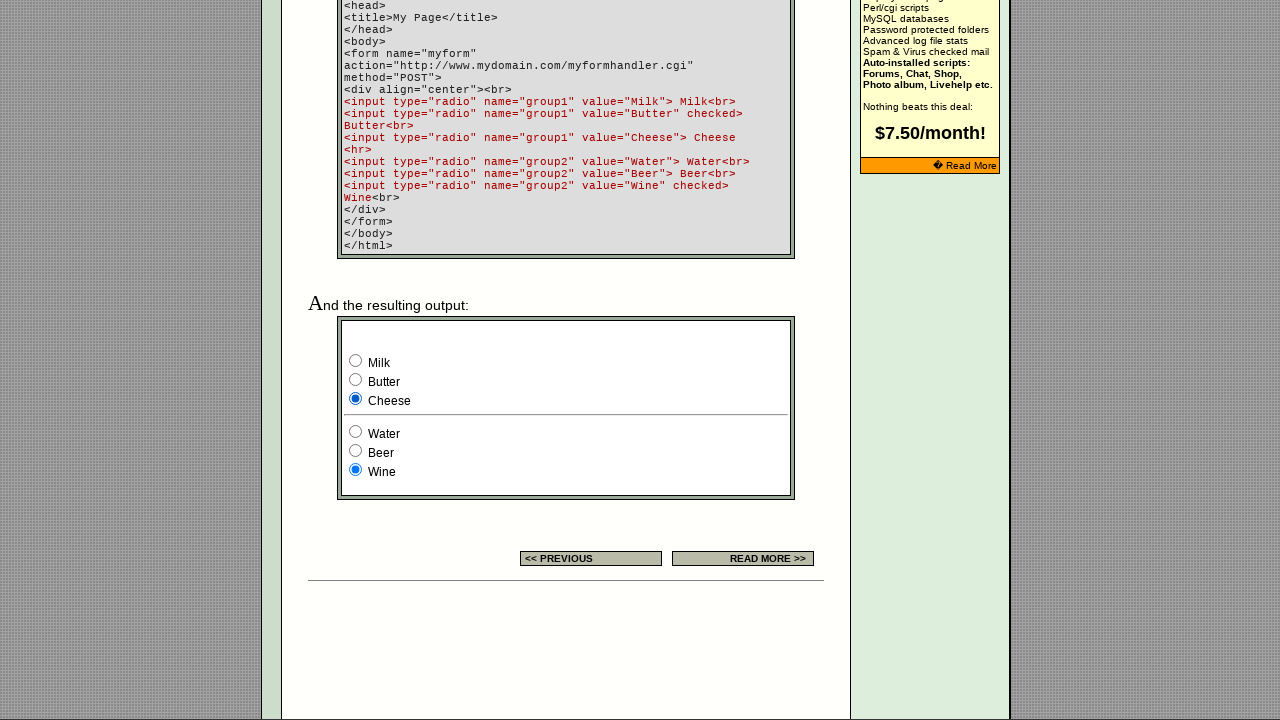

Retrieved checked attribute from radio button 1: None
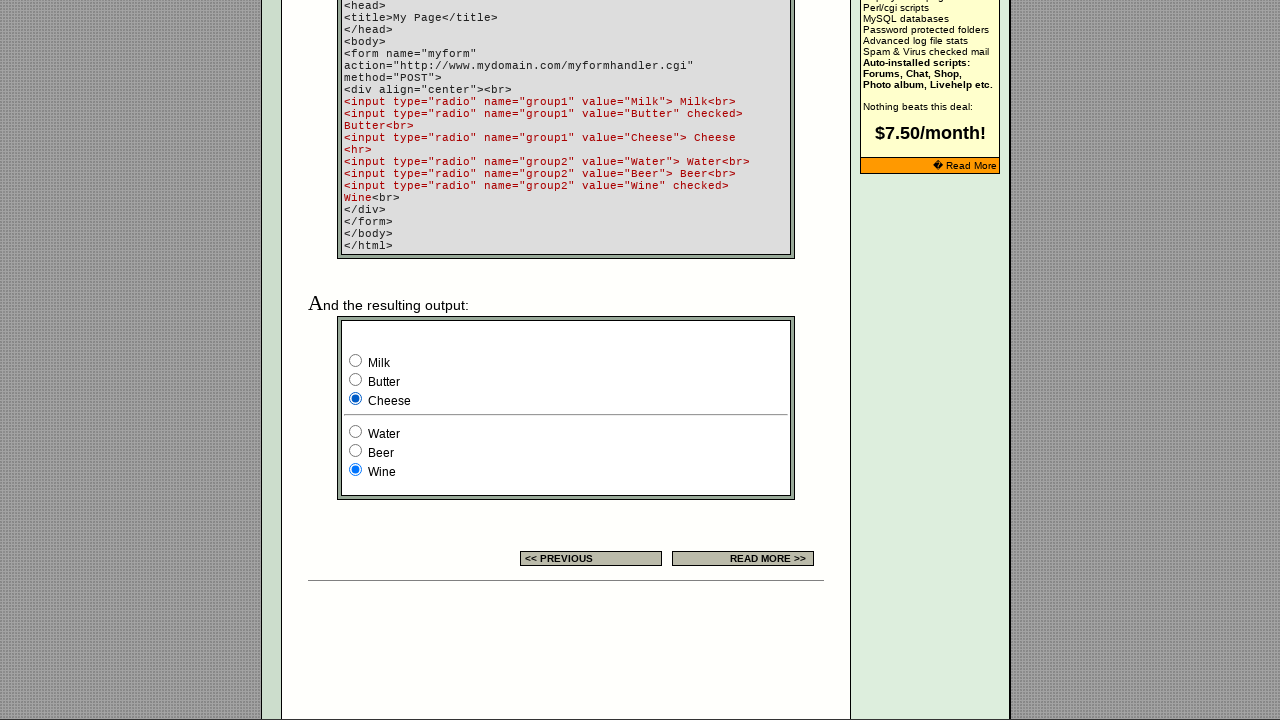

Retrieved value attribute from radio button 2: Butter
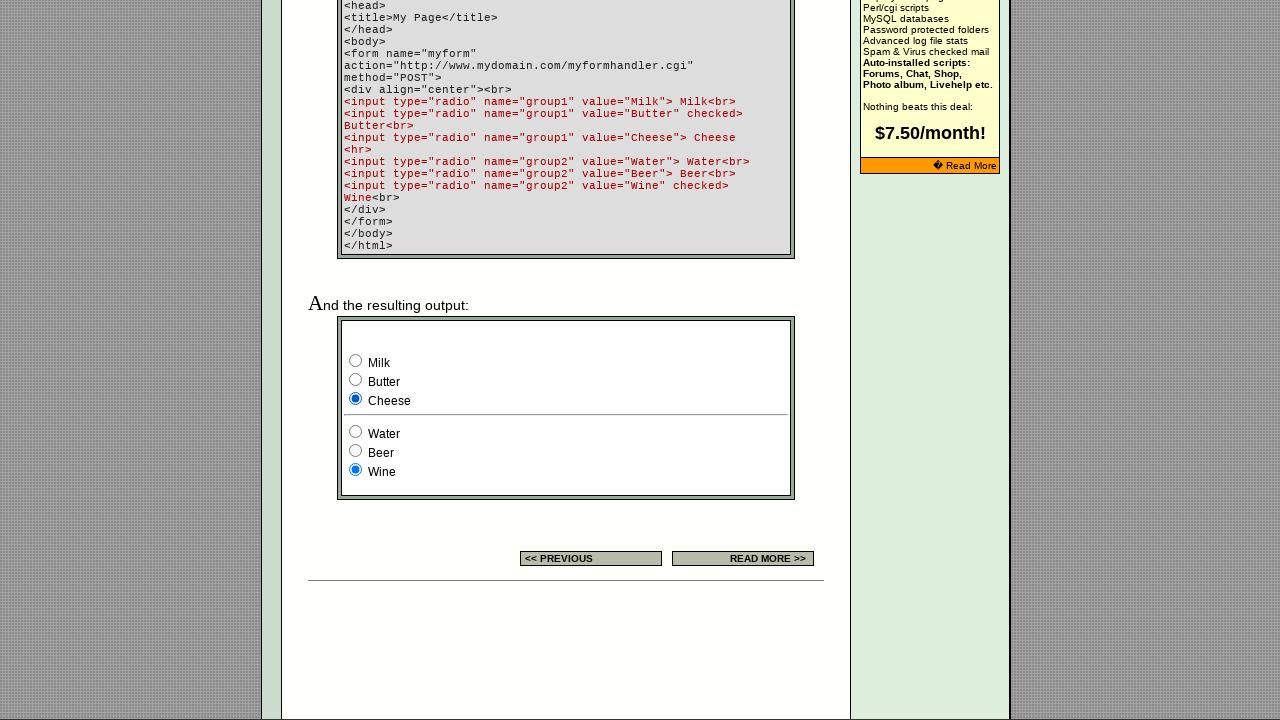

Retrieved checked attribute from radio button 2: 
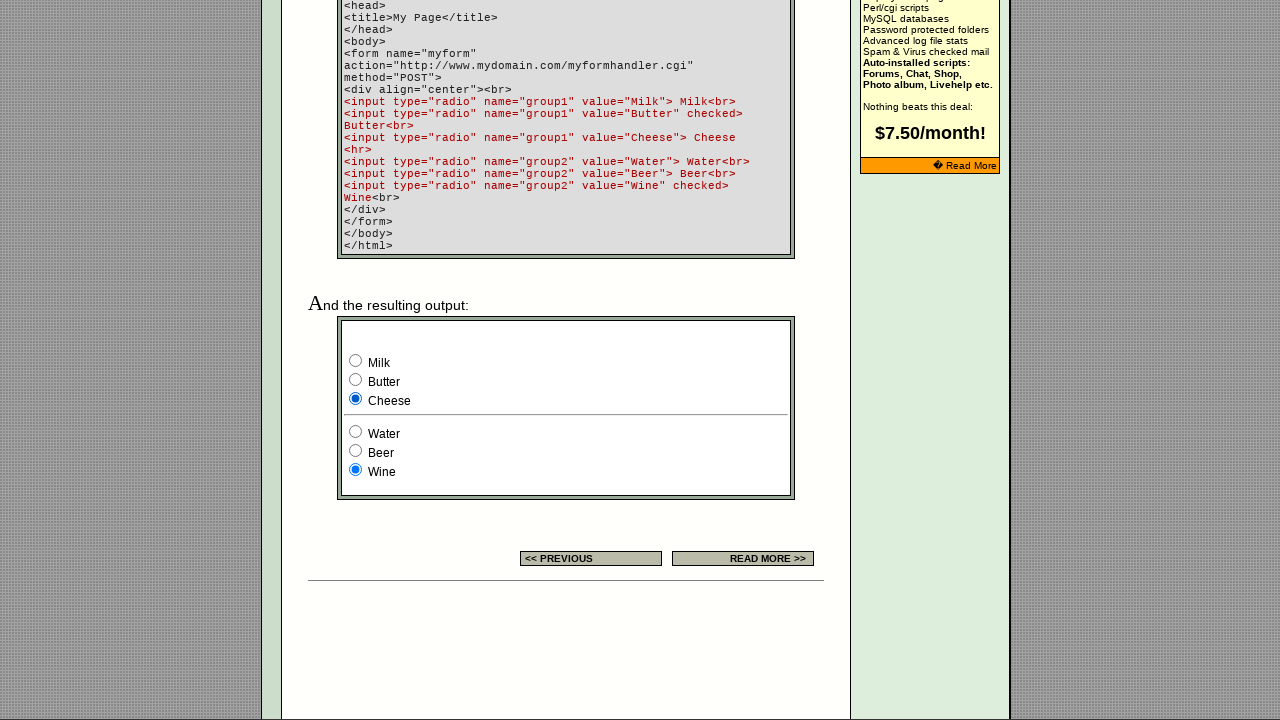

Retrieved value attribute from radio button 3: Cheese
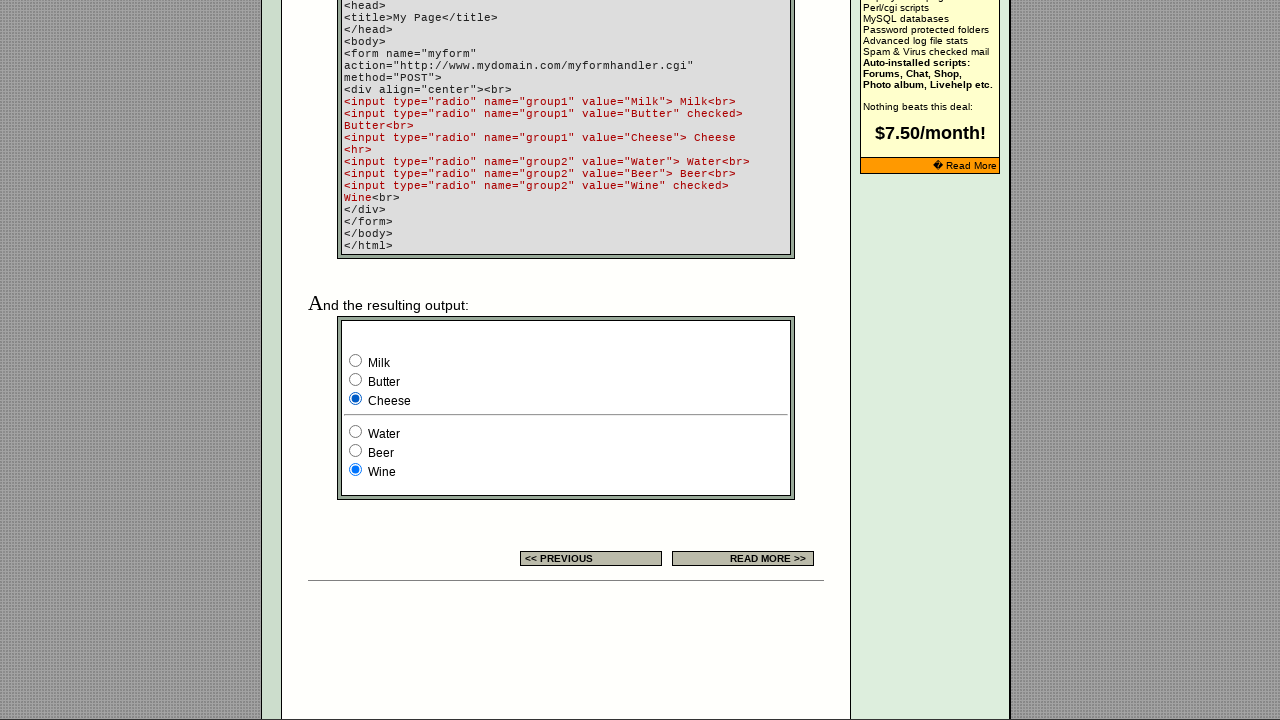

Retrieved checked attribute from radio button 3: None
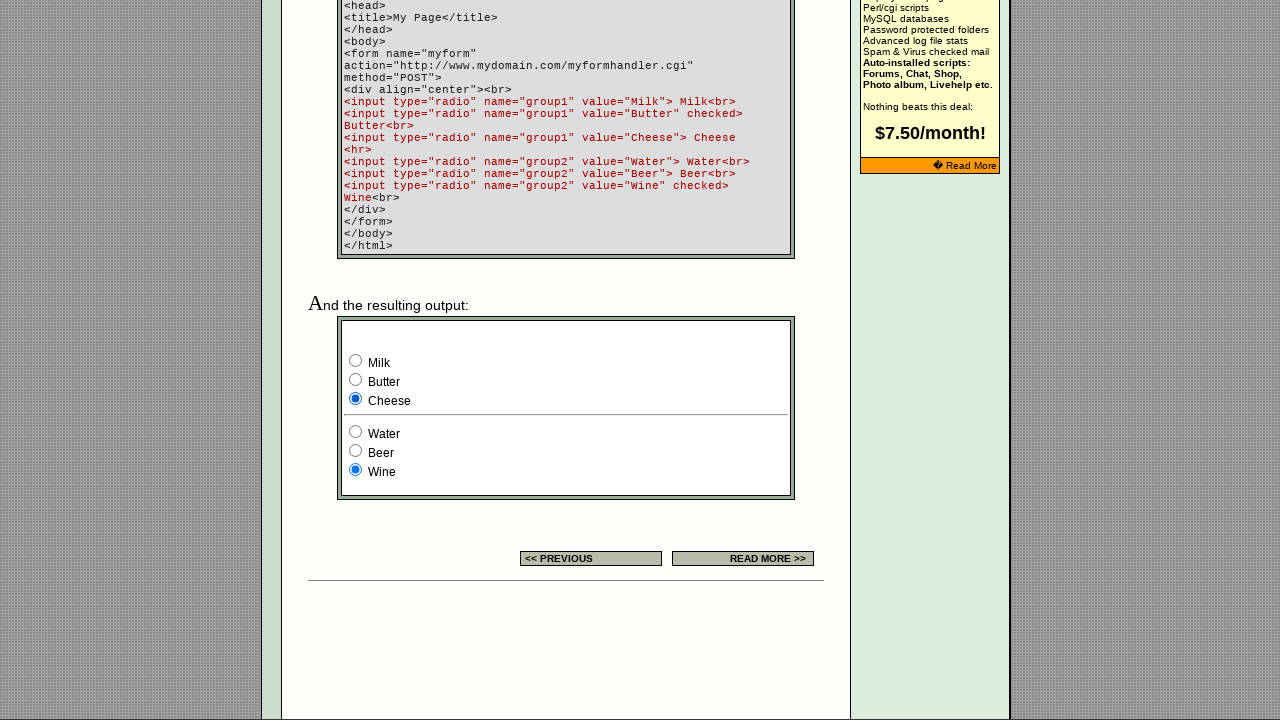

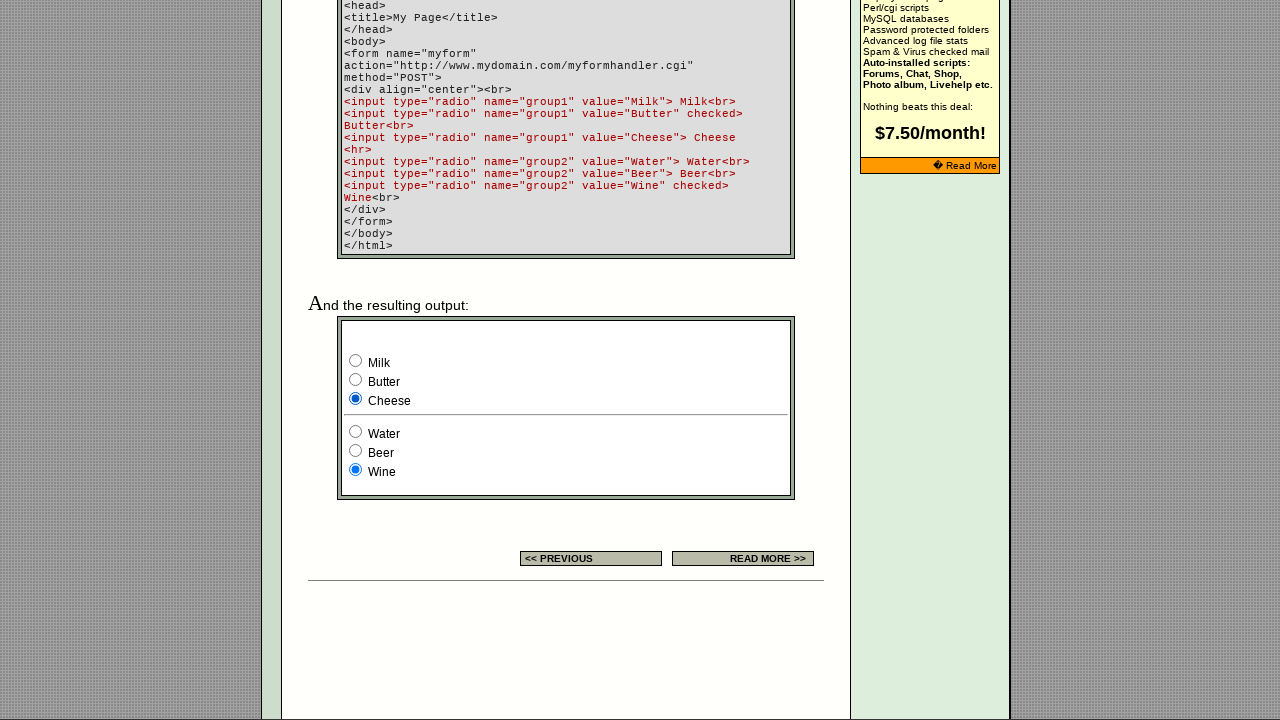